Navigates to the DemoQA homepage and clicks on the "Widgets" card to verify navigation to the Widgets section

Starting URL: https://demoqa.com/

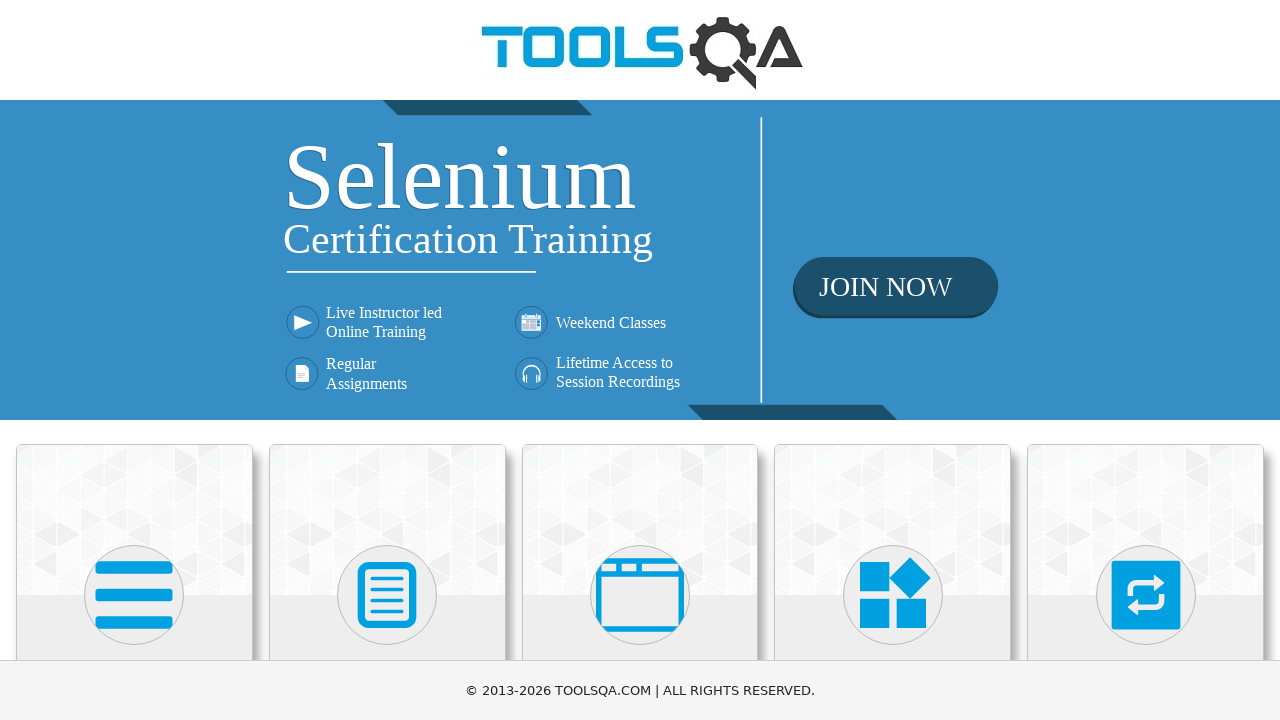

Waited for card elements to load on DemoQA homepage
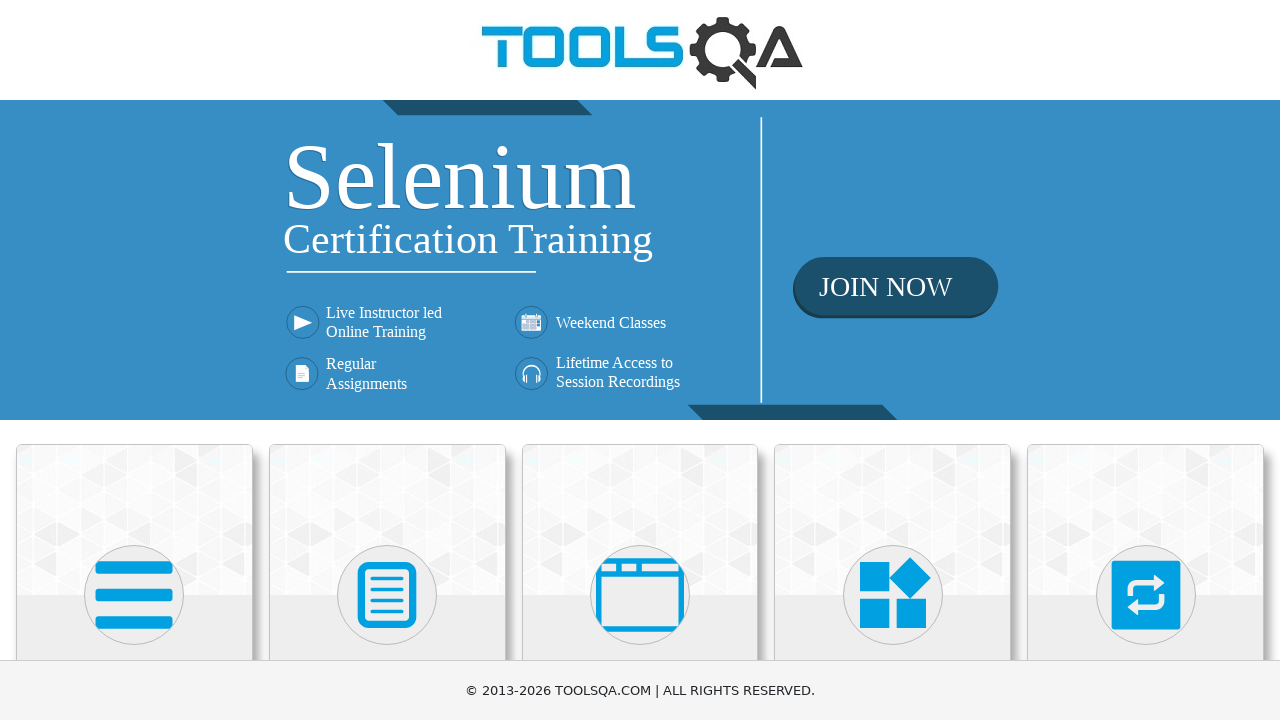

Scrolled Widgets card into view
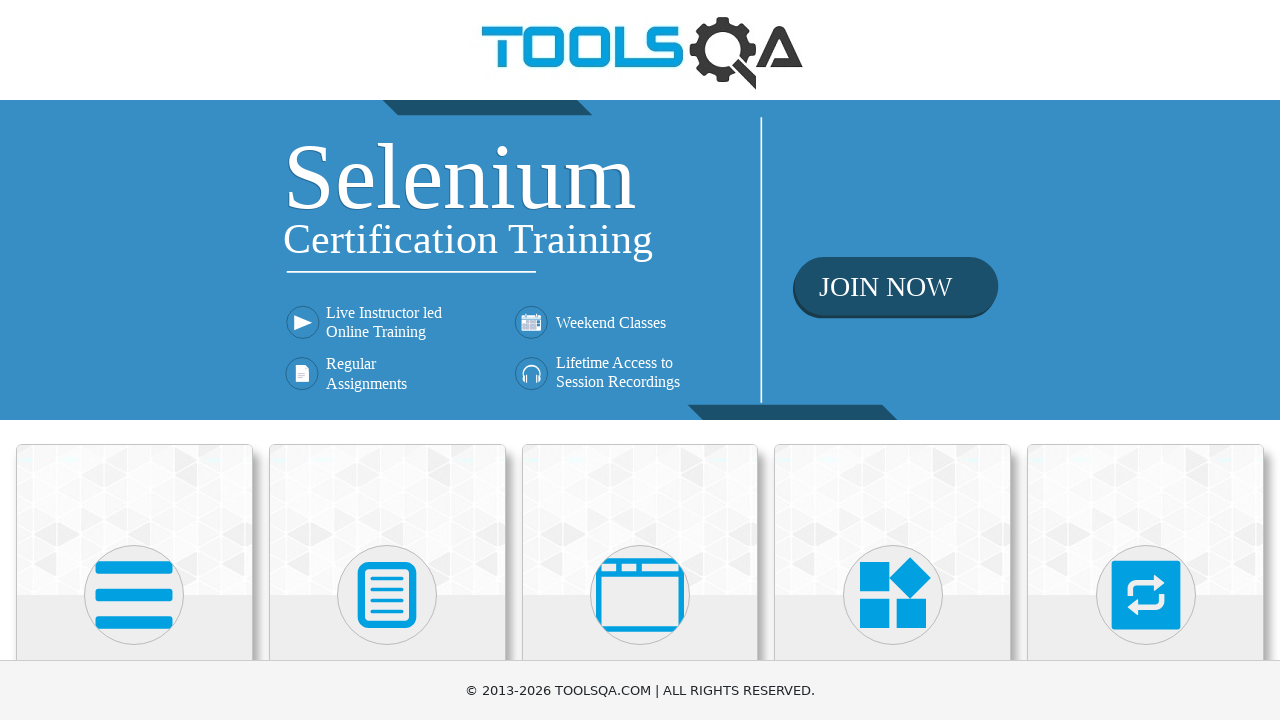

Clicked on the Widgets card at (893, 360) on .card-body >> nth=3
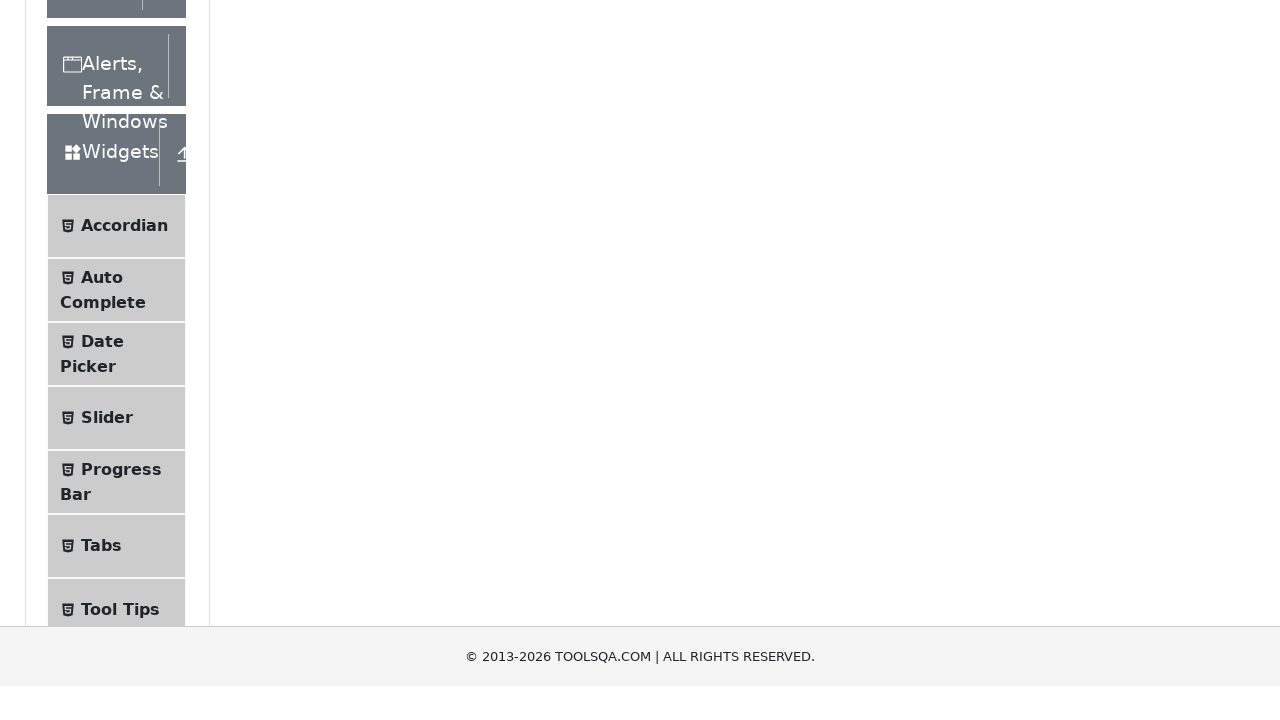

Verified successful navigation to Widgets section at https://demoqa.com/widgets
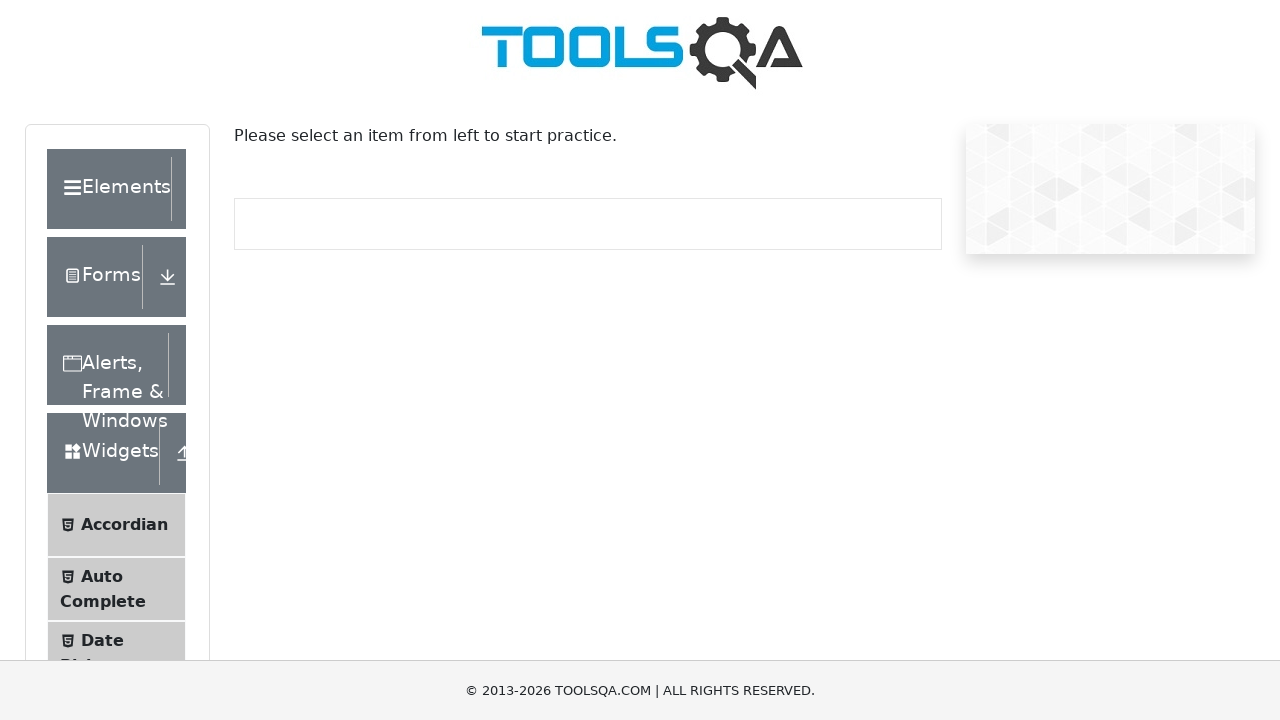

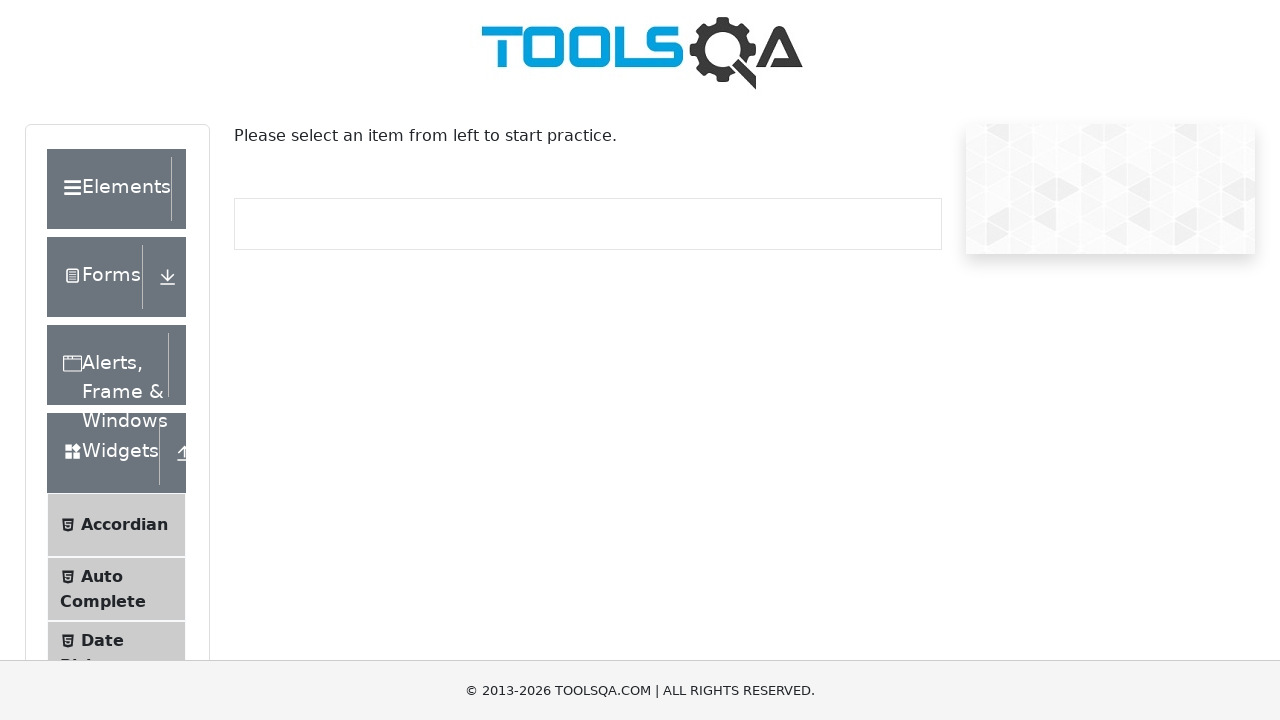